Tests the text box form on demoqa.com by filling in name, email, current address, and permanent address fields, then submitting the form.

Starting URL: https://demoqa.com/elements

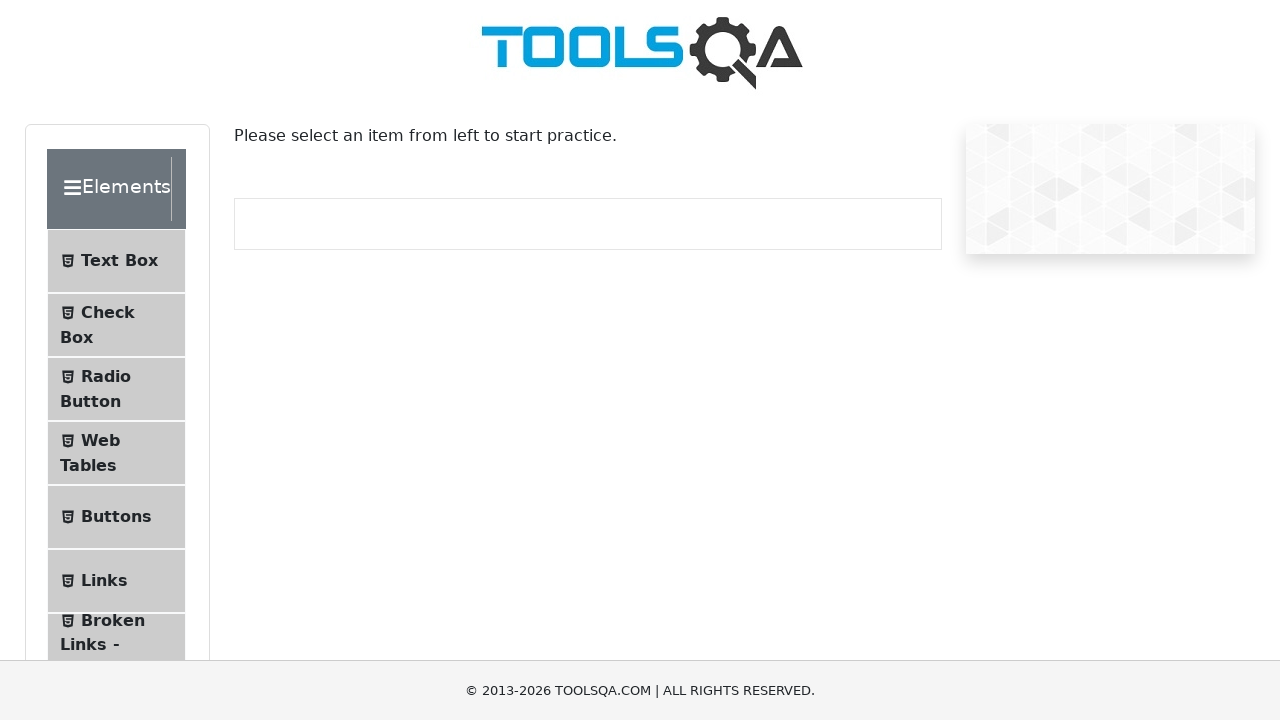

Clicked on Text Box menu item at (116, 261) on xpath=//*[@id='item-0']
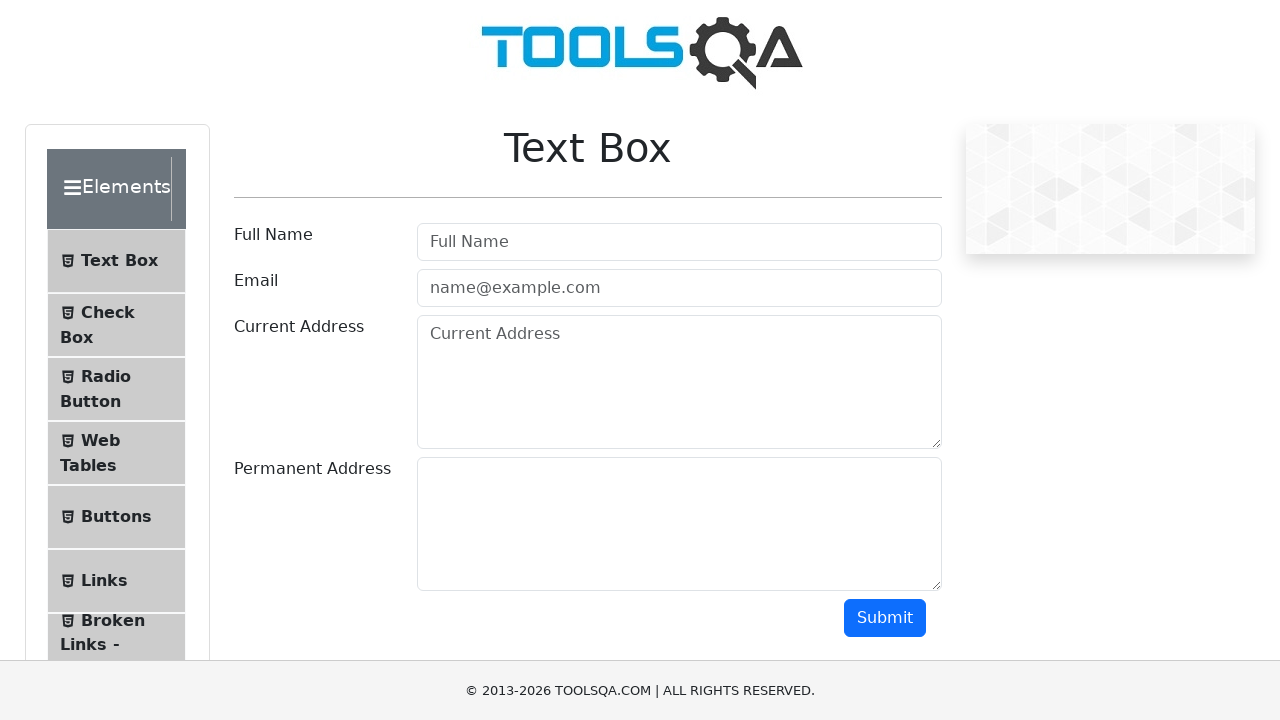

Filled full name field with 'John Smith' on #userName
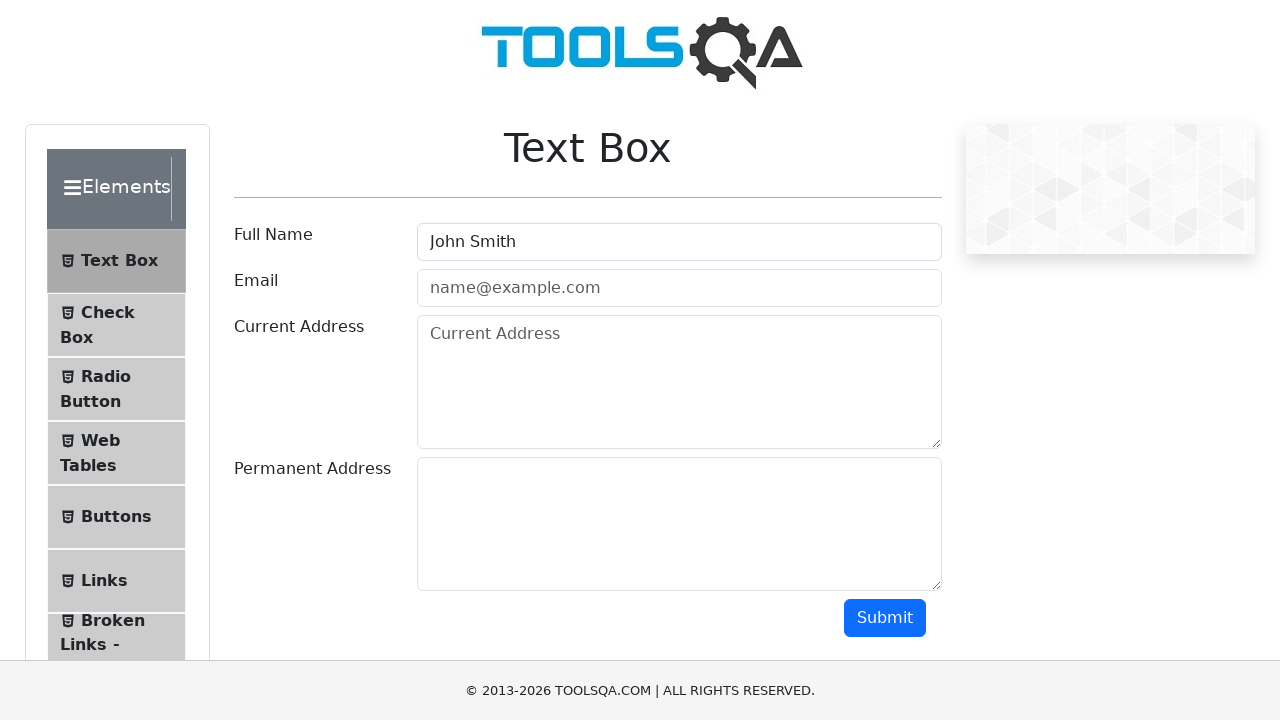

Filled email field with 'johnsmith@example.com' on #userEmail
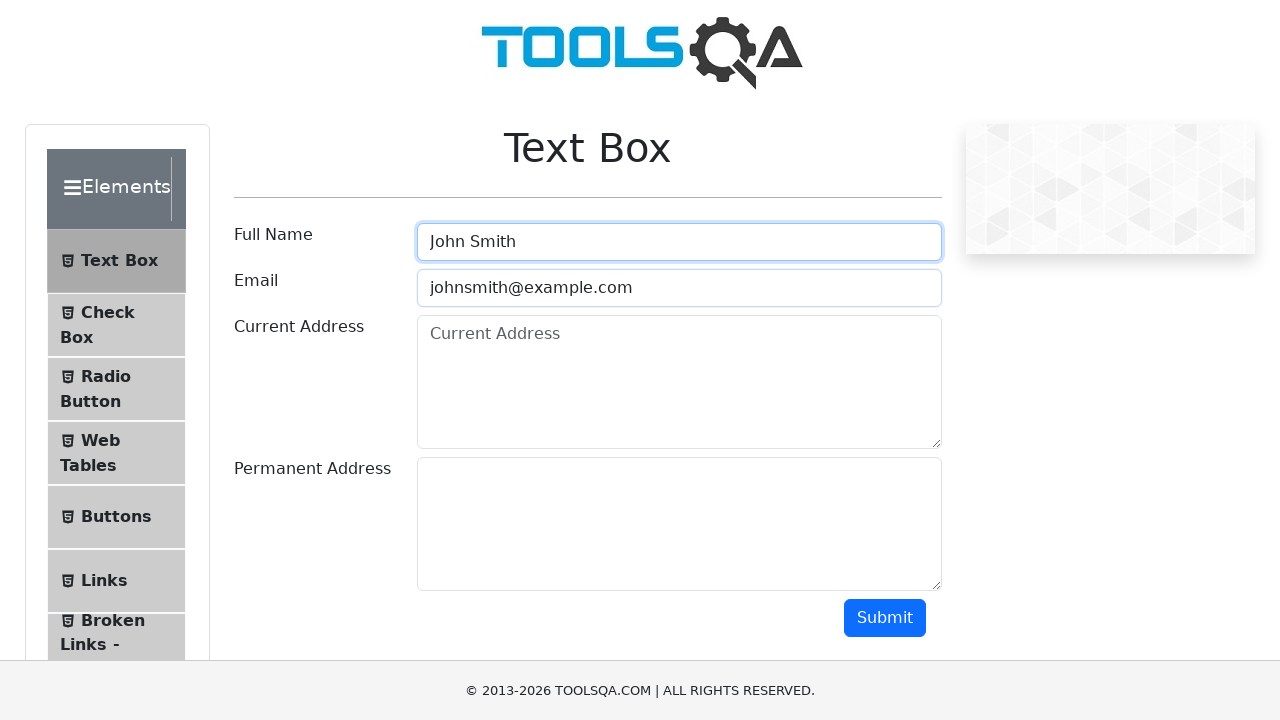

Filled current address field with 'bangalore' on #currentAddress
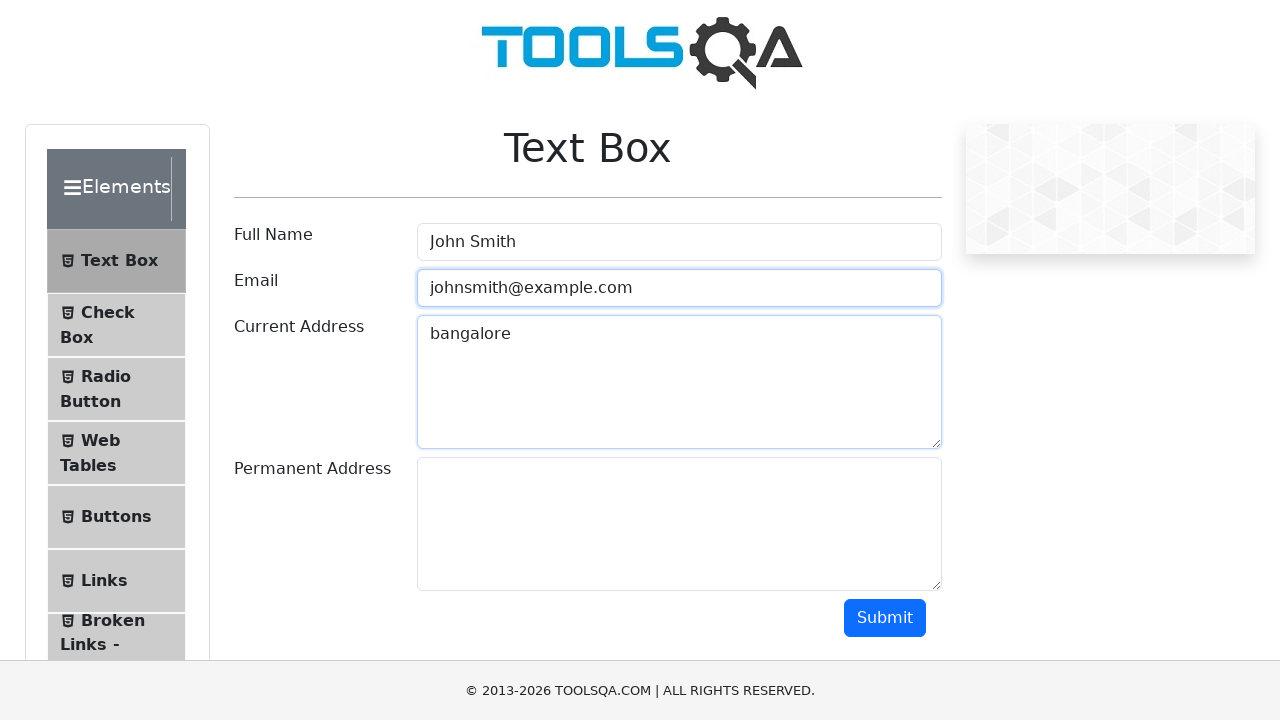

Filled permanent address field with 'chennai' on #permanentAddress
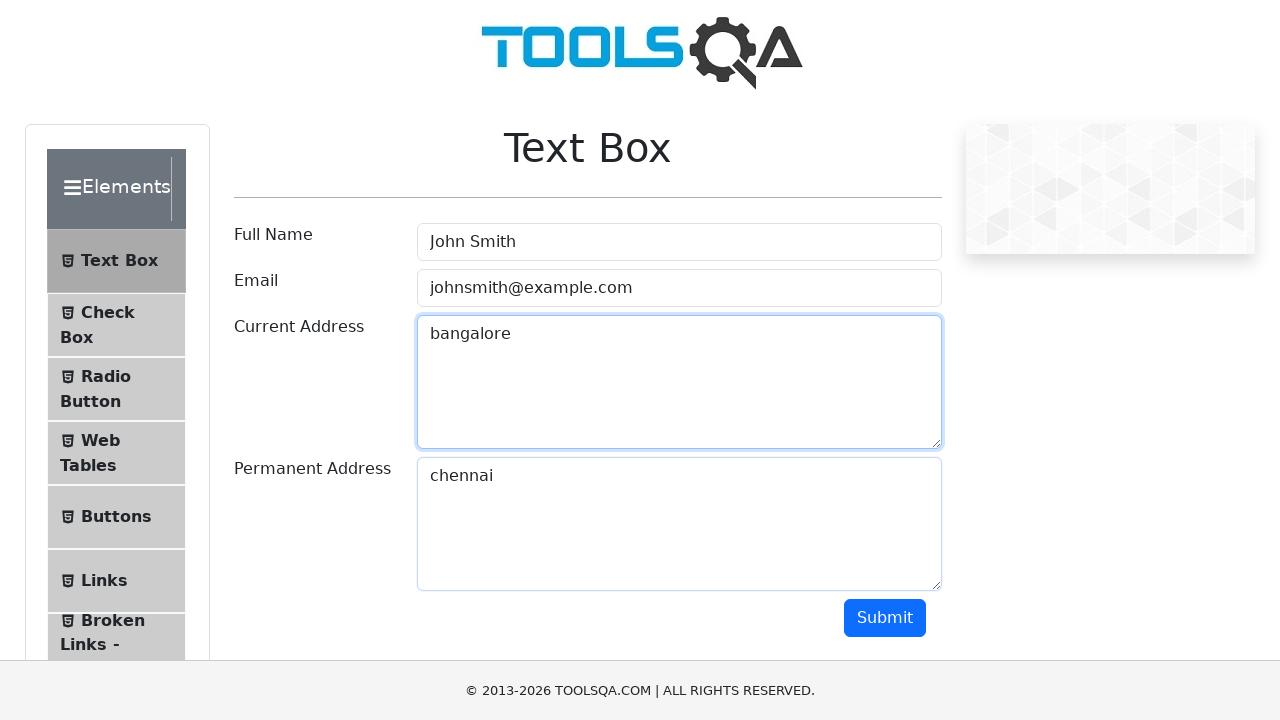

Scrolled submit button into view
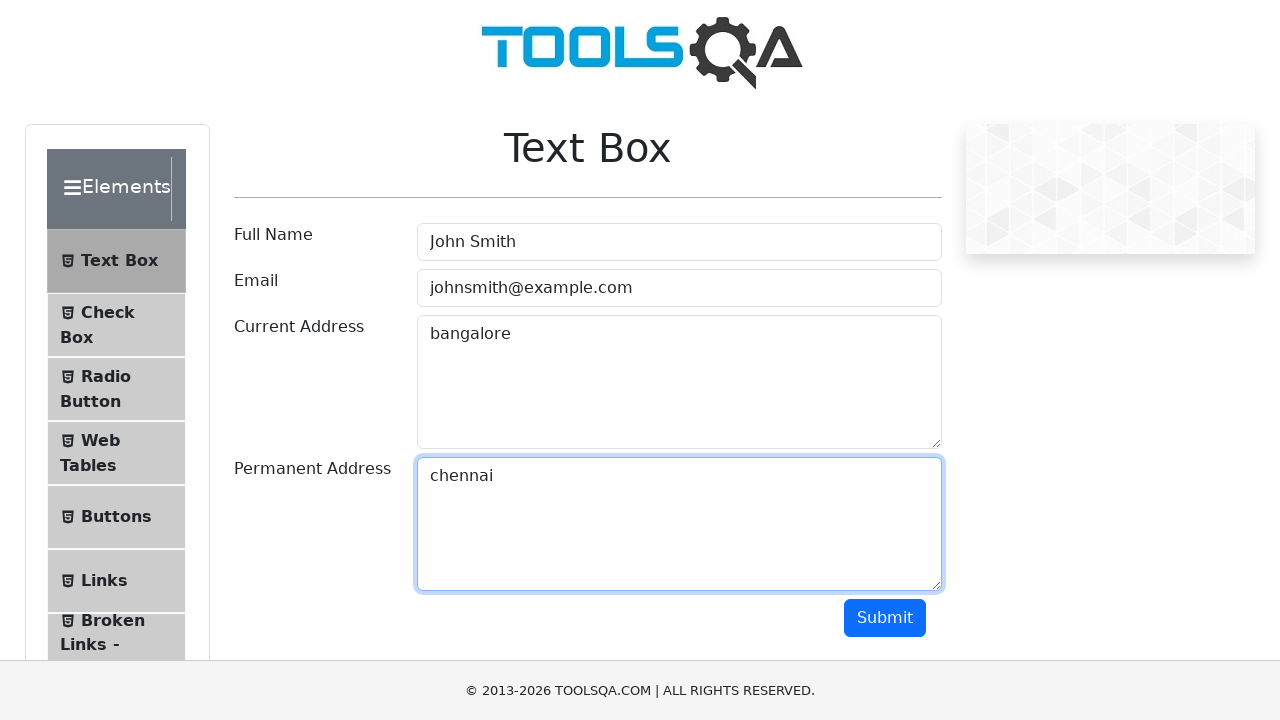

Clicked submit button at (885, 618) on #submit
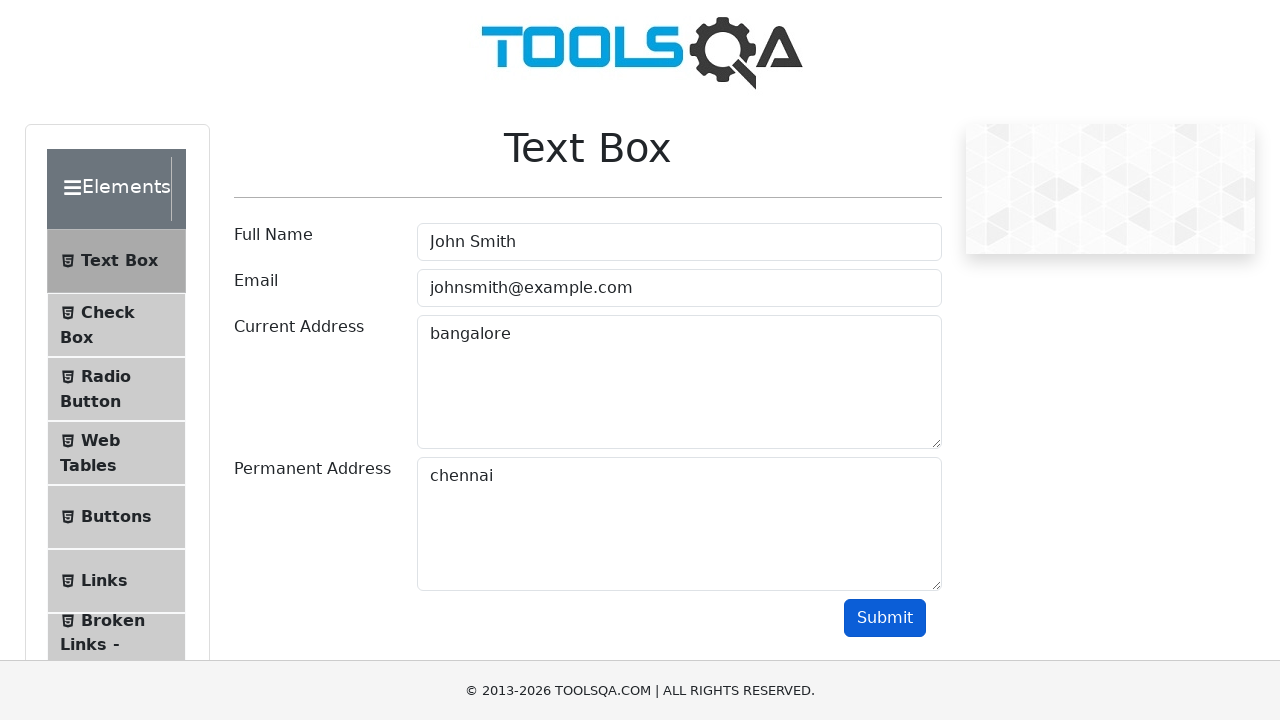

Output section appeared after form submission
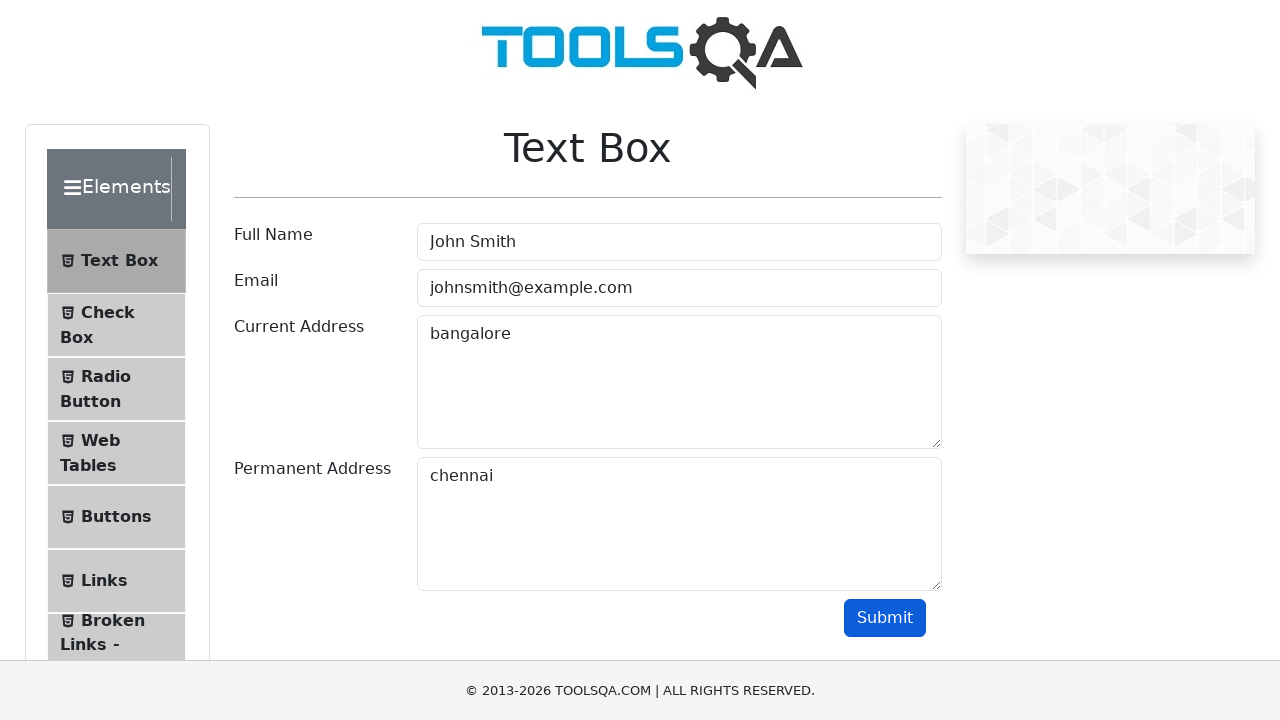

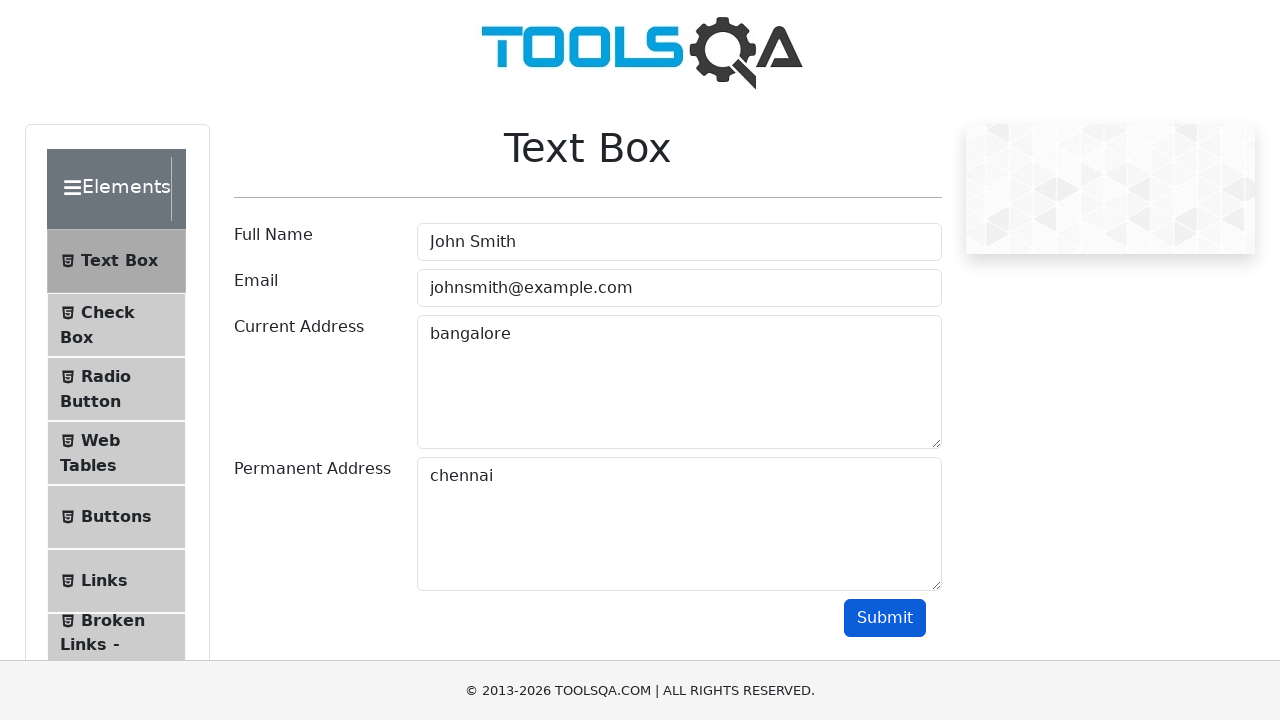